Tests random direction movement by clicking on the canvas and sending random arrow key inputs to move in different directions

Starting URL: https://msbundles.github.io/Bundles-Personal-Programming-Betterment/p5/1-Dots/

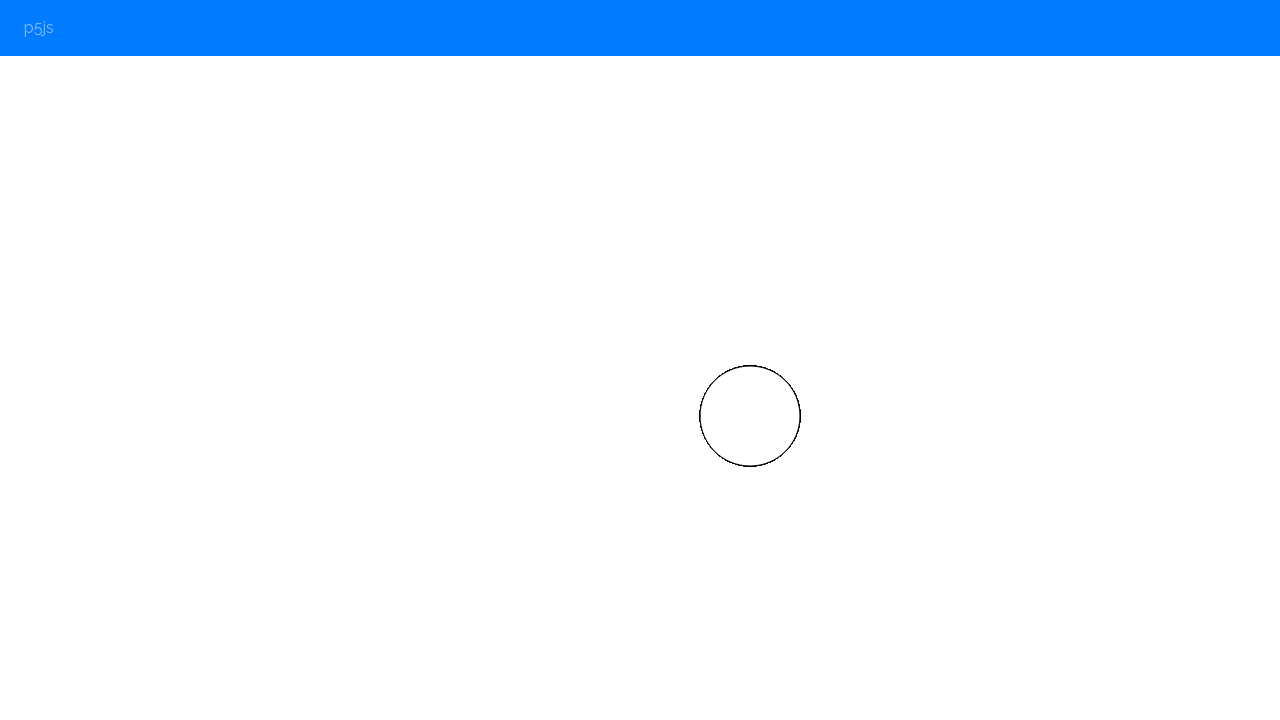

Navigated to Dots game page
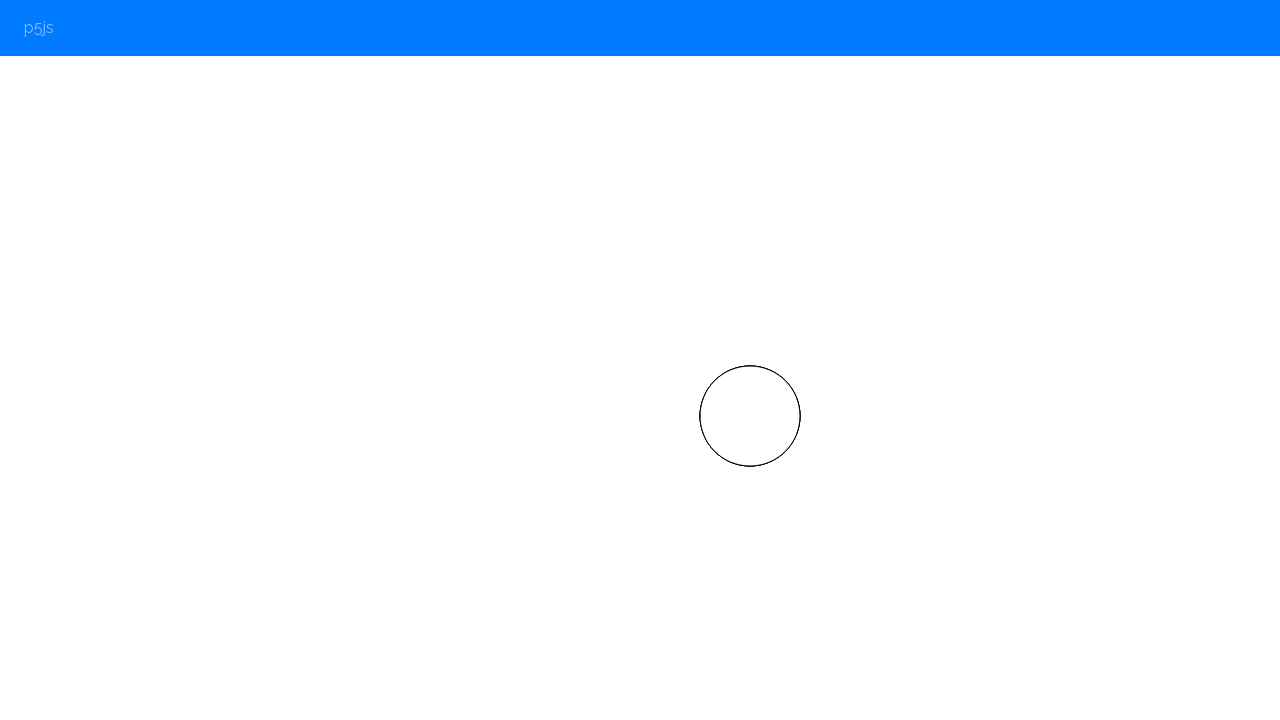

Clicked on canvas body to focus it at (640, 360) on body
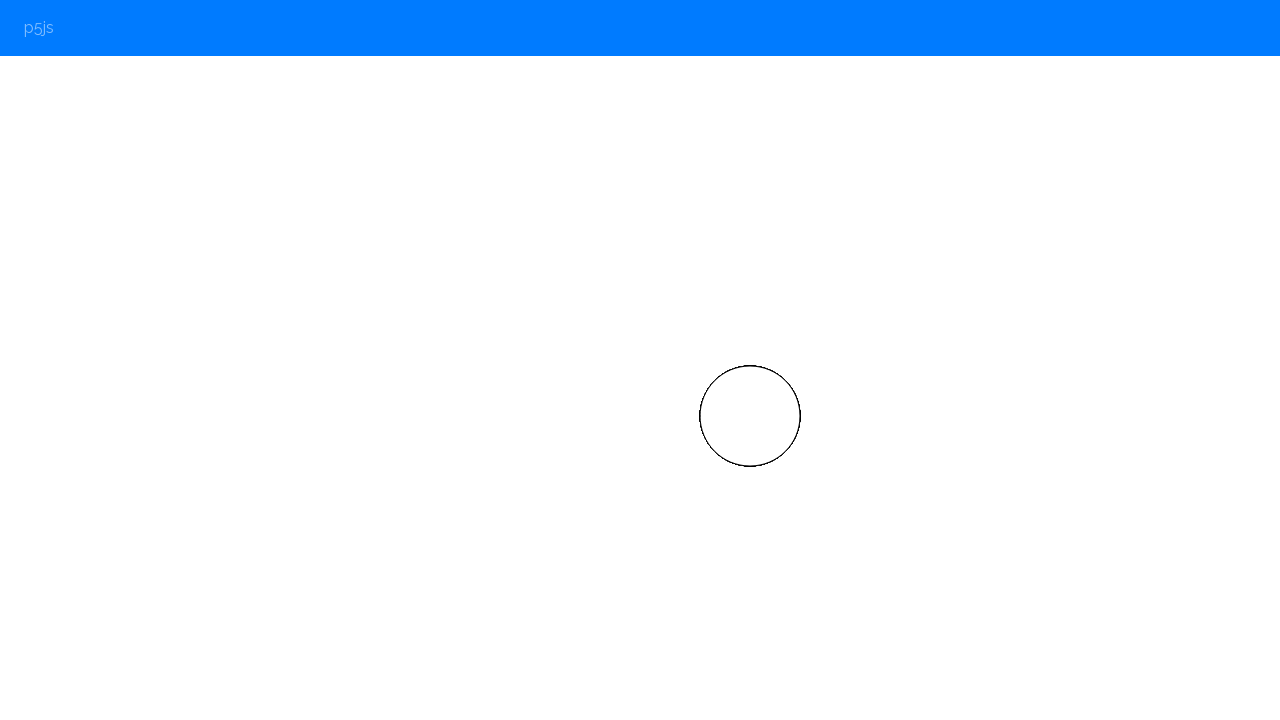

Pressed random arrow key: ArrowRight
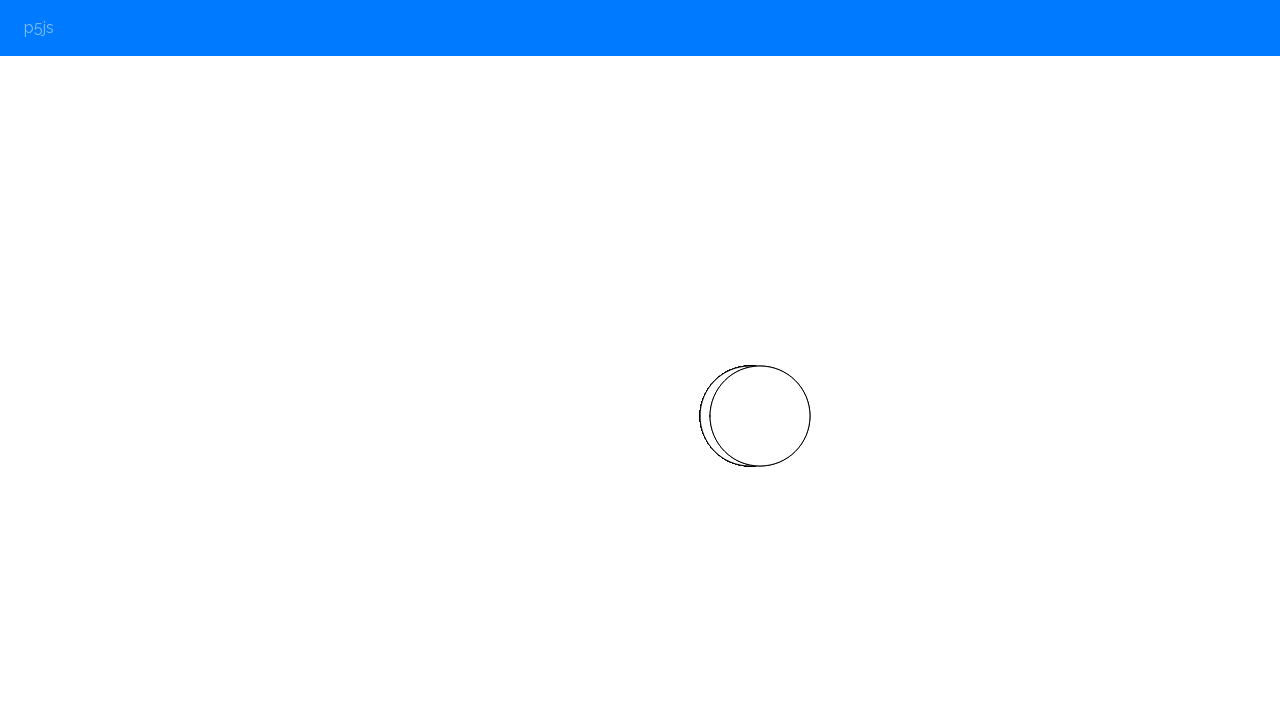

Waited 200ms for movement animation
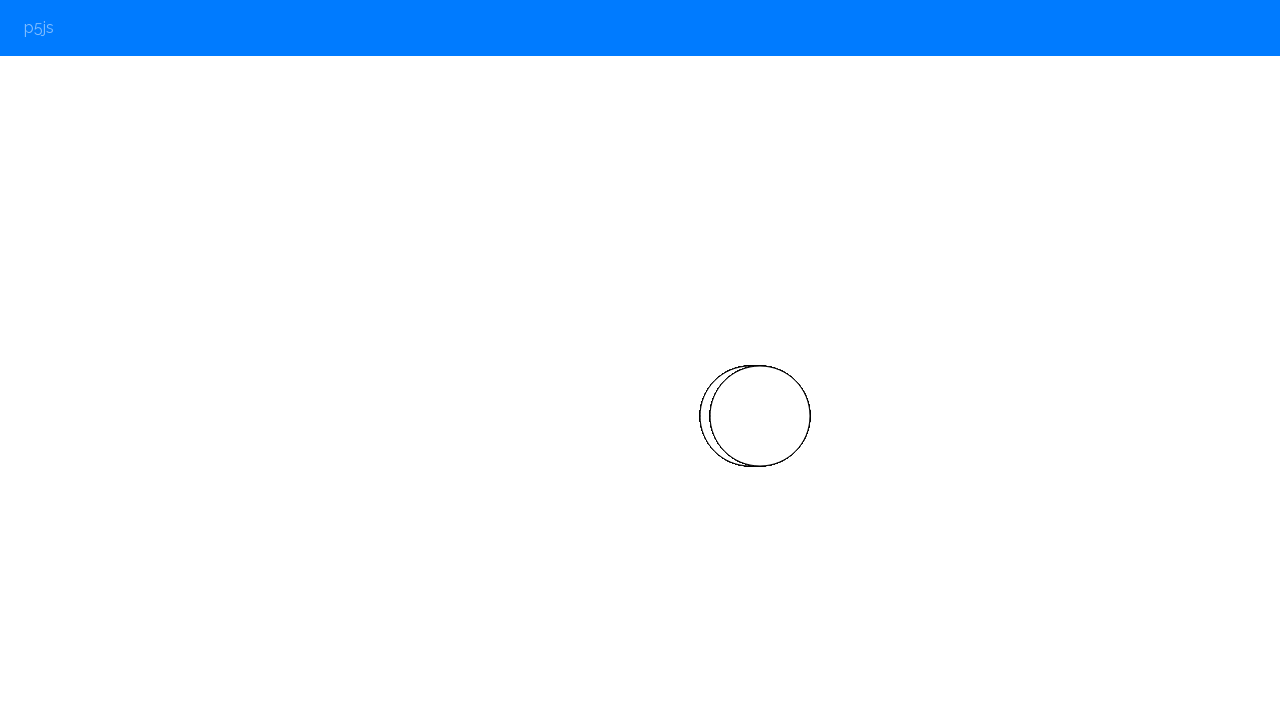

Pressed random arrow key: ArrowUp
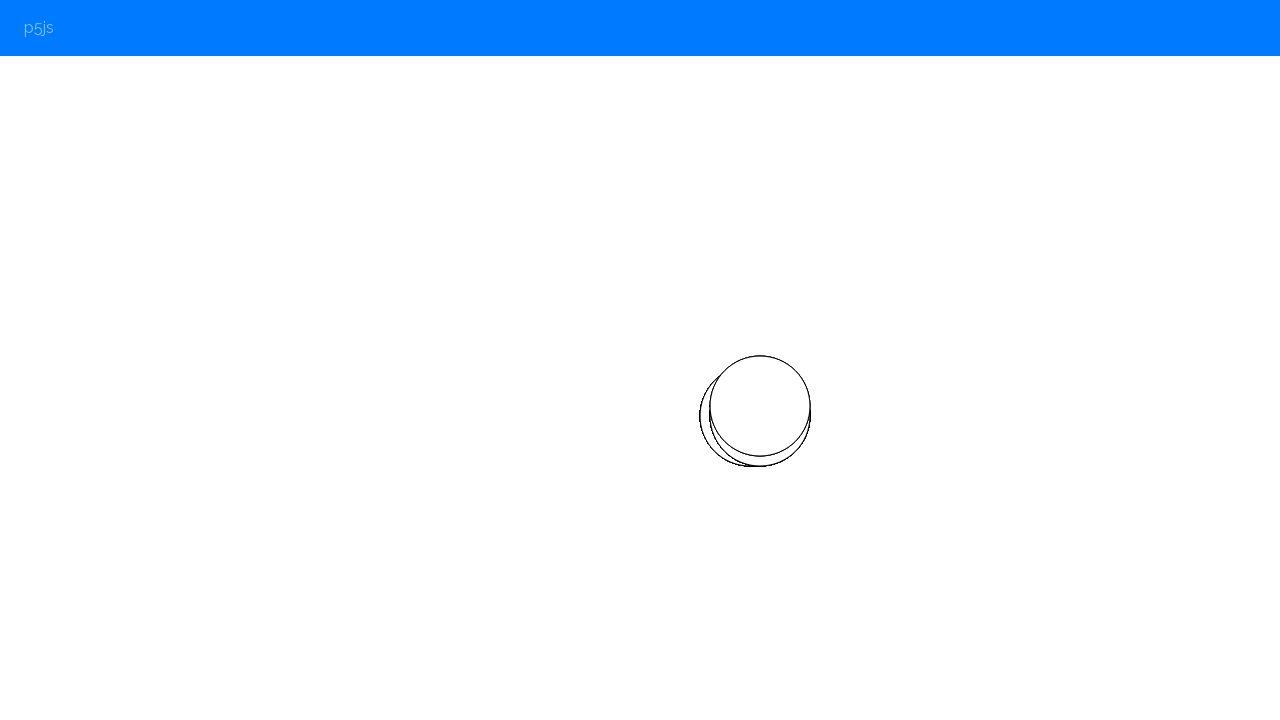

Waited 200ms for movement animation
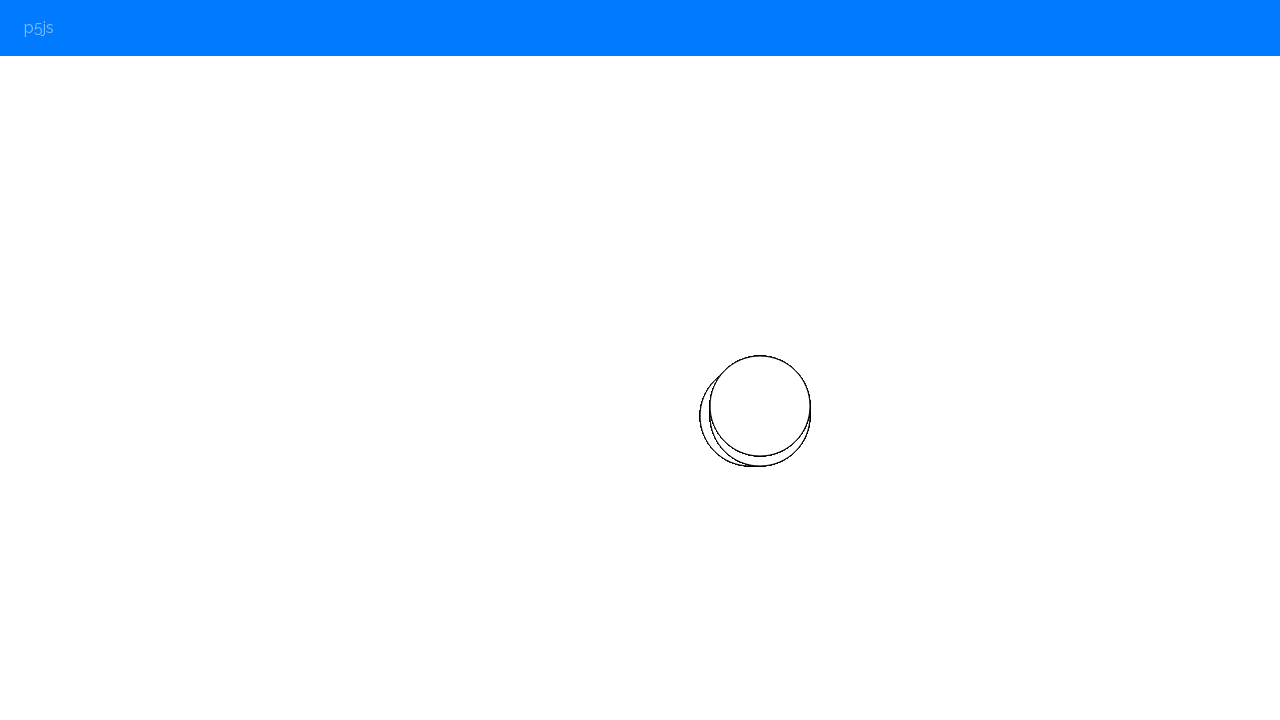

Pressed random arrow key: ArrowUp
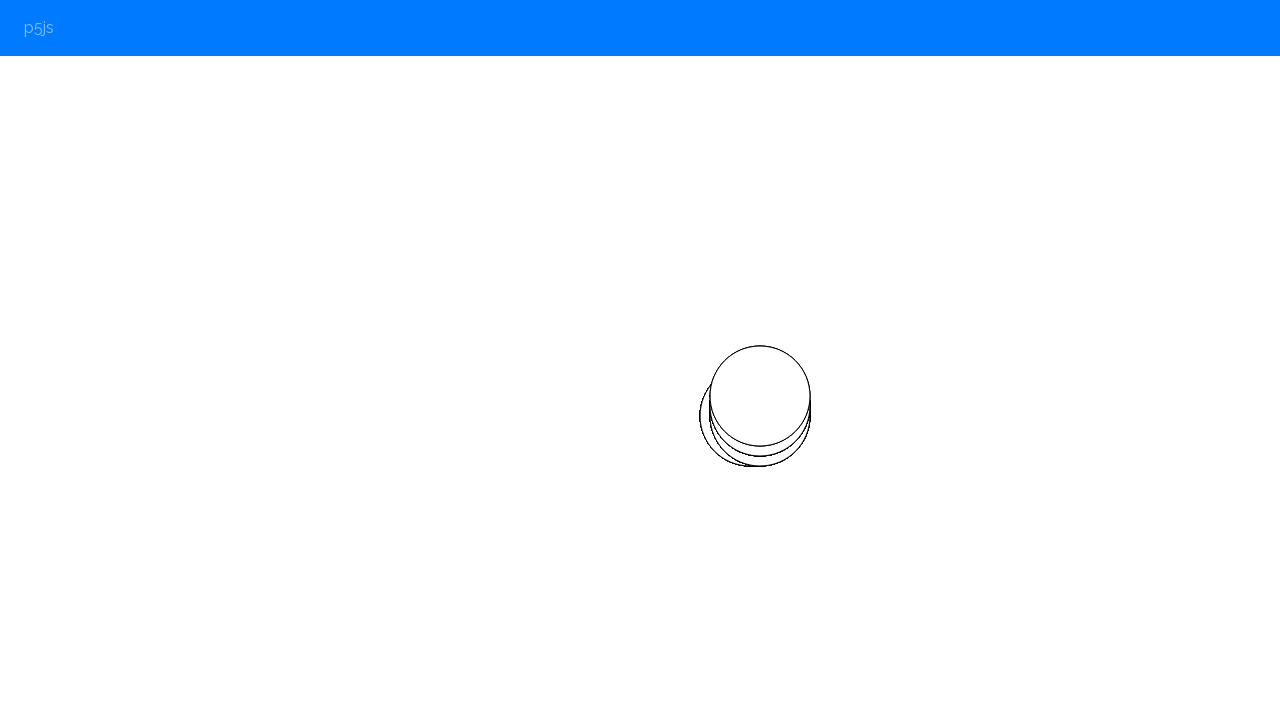

Waited 200ms for movement animation
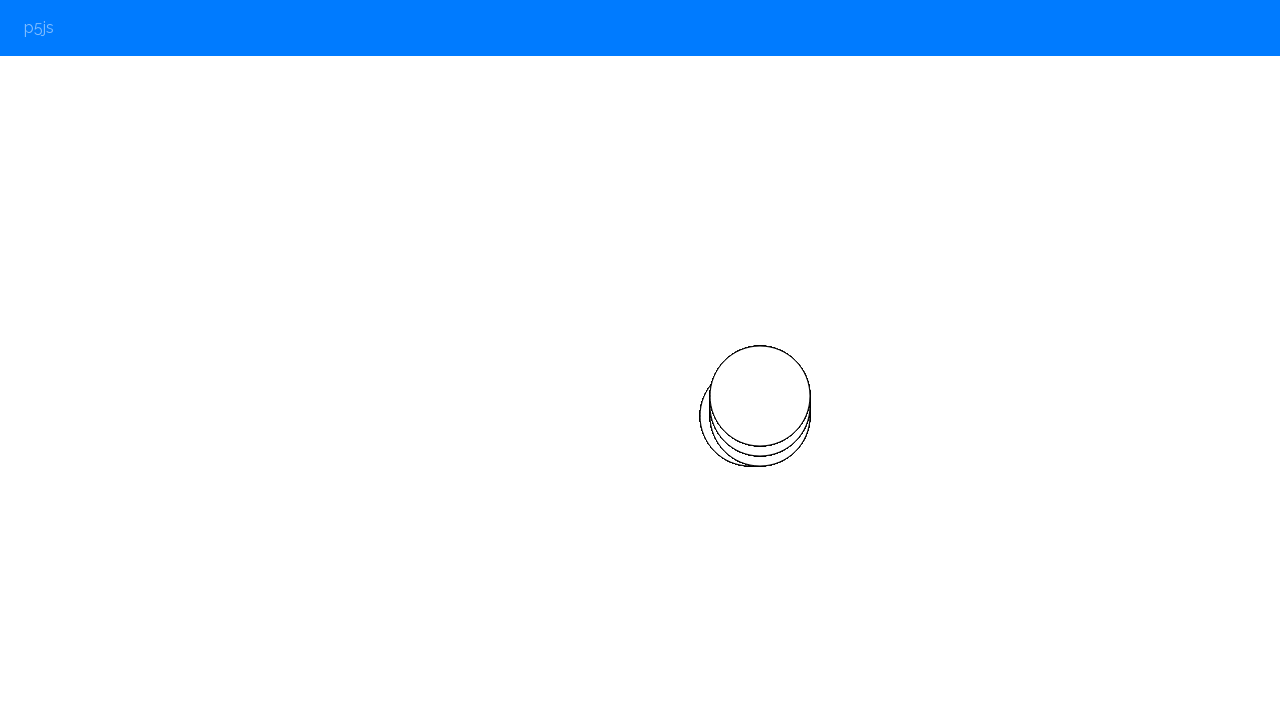

Pressed random arrow key: ArrowDown
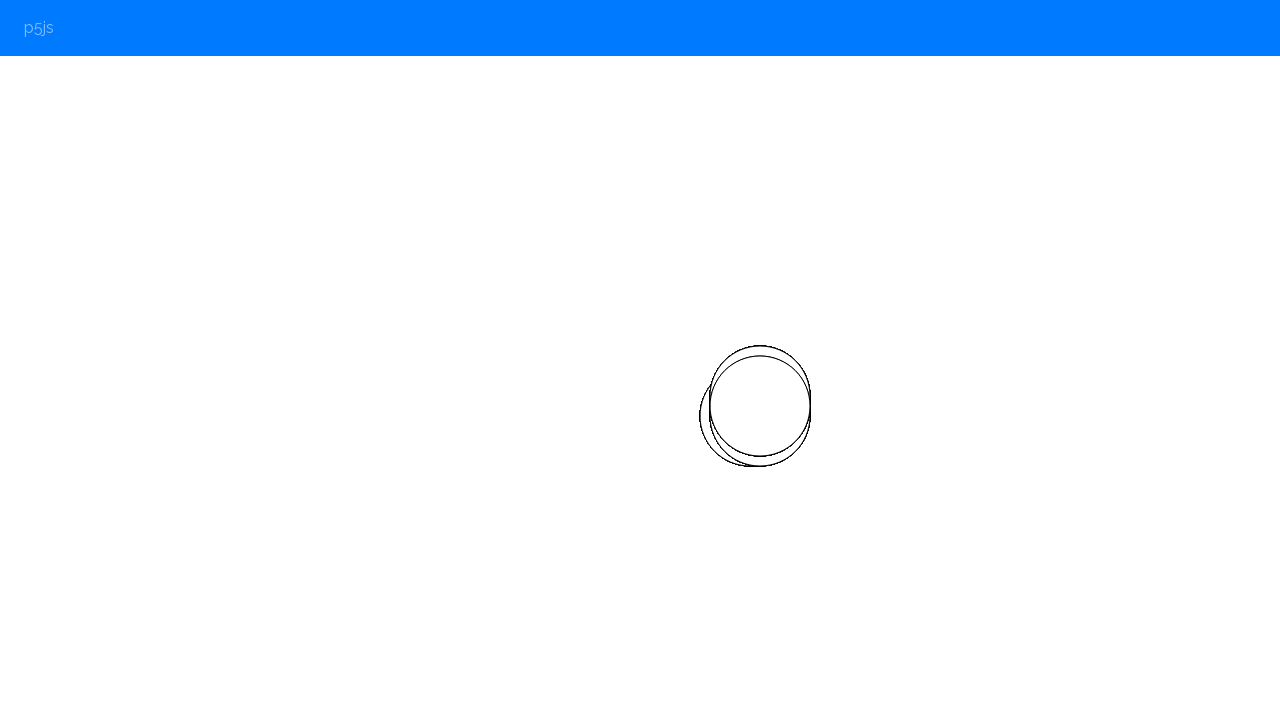

Waited 200ms for movement animation
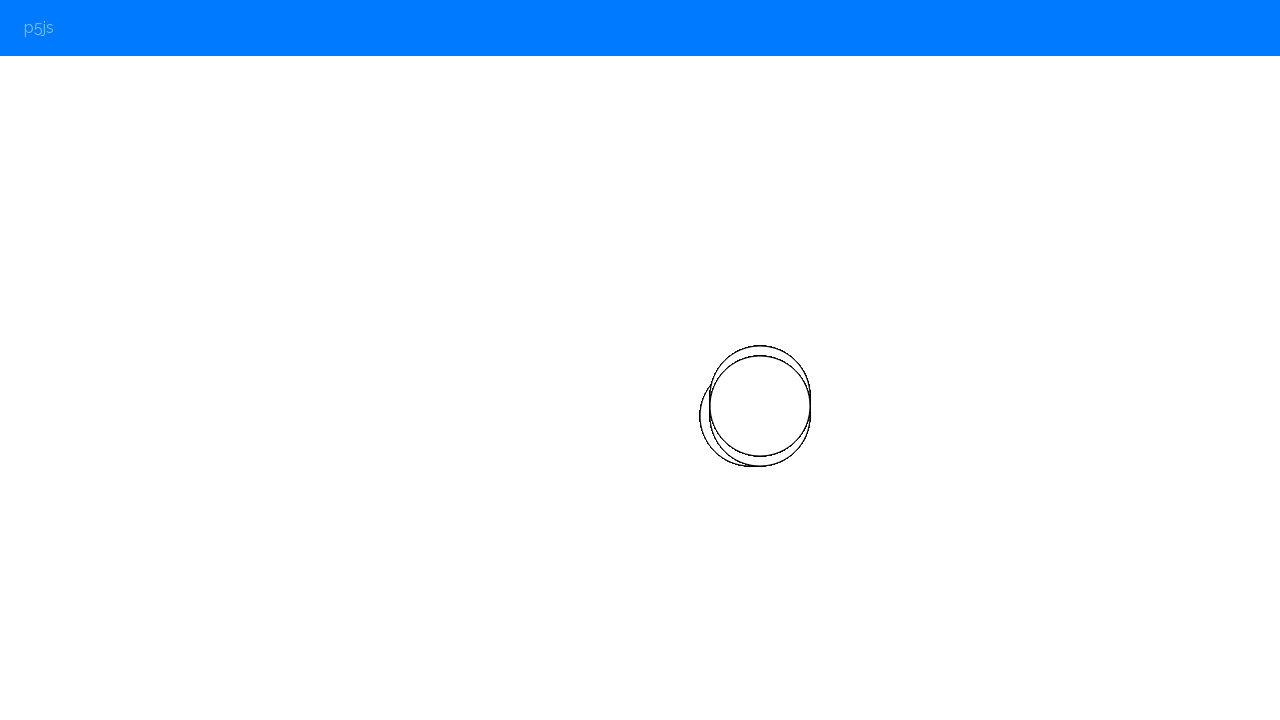

Pressed random arrow key: ArrowUp
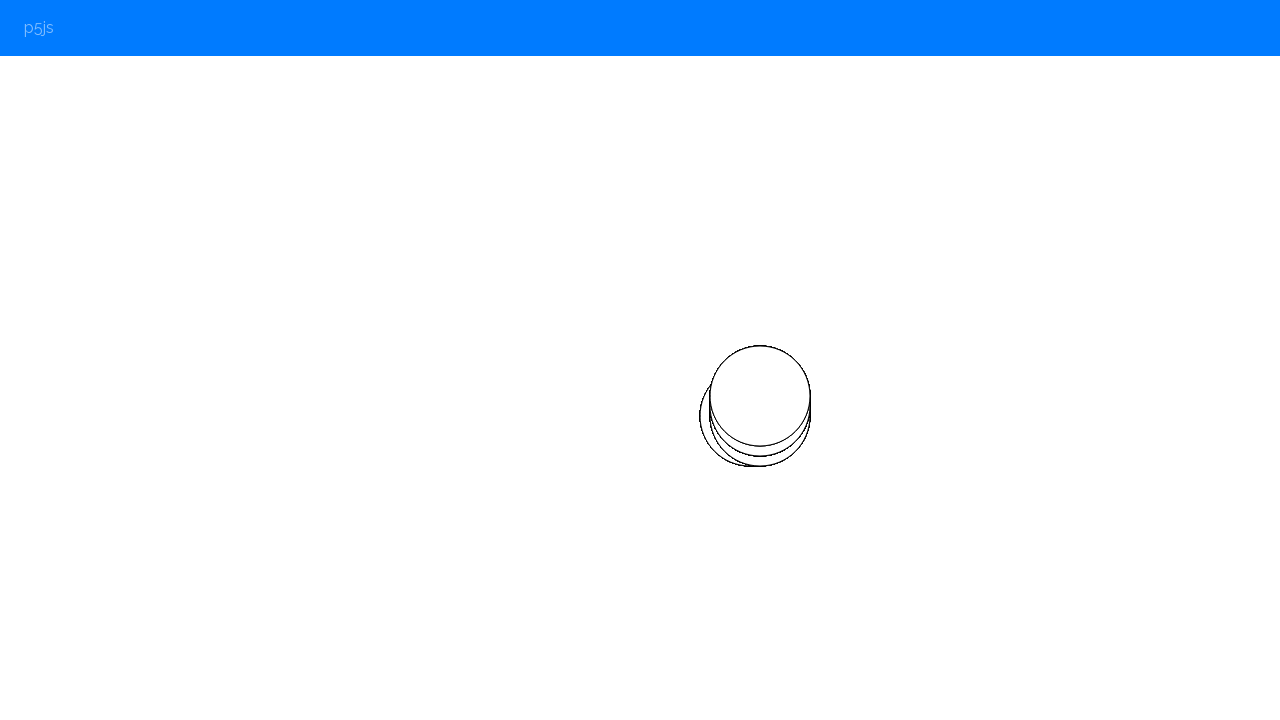

Waited 200ms for movement animation
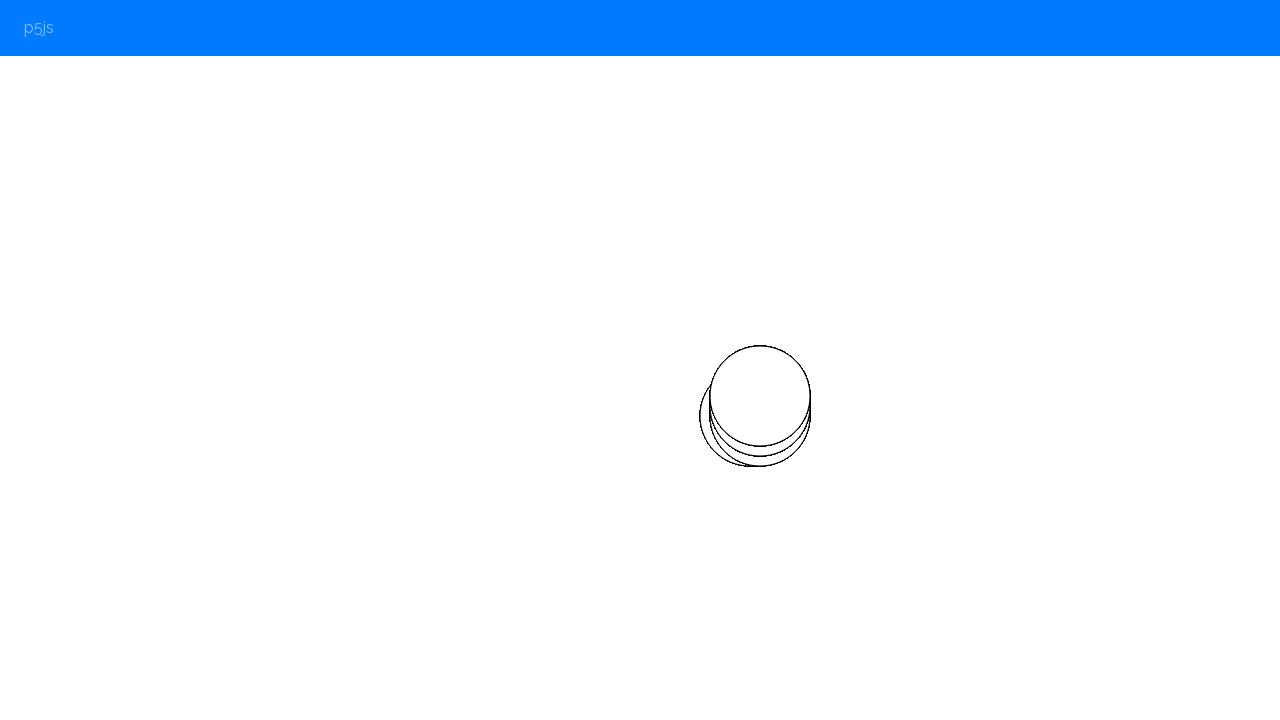

Pressed random arrow key: ArrowLeft
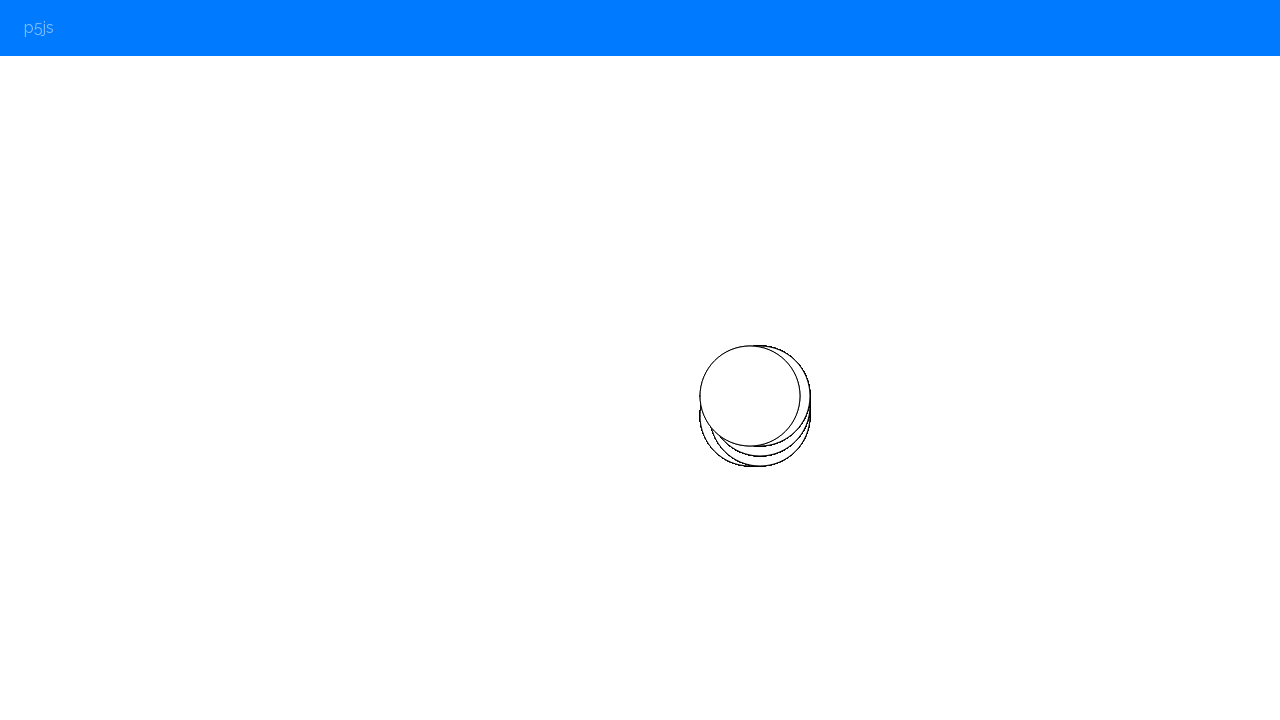

Waited 200ms for movement animation
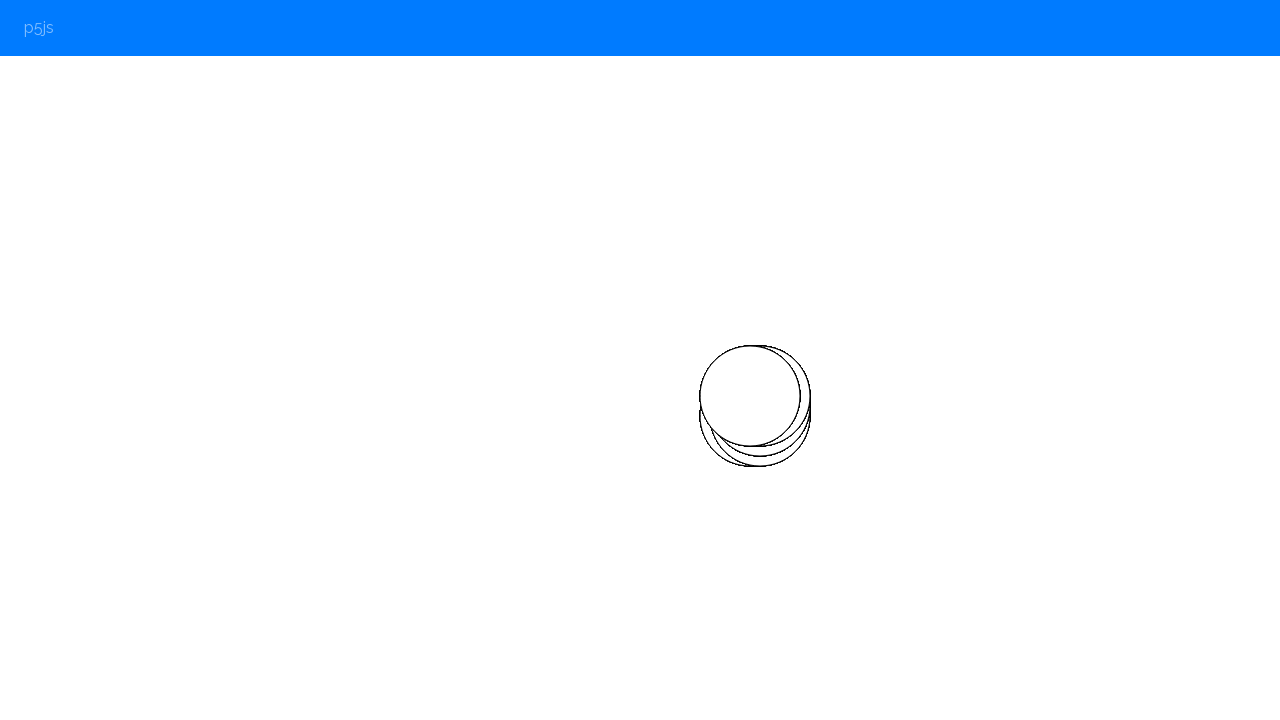

Pressed random arrow key: ArrowLeft
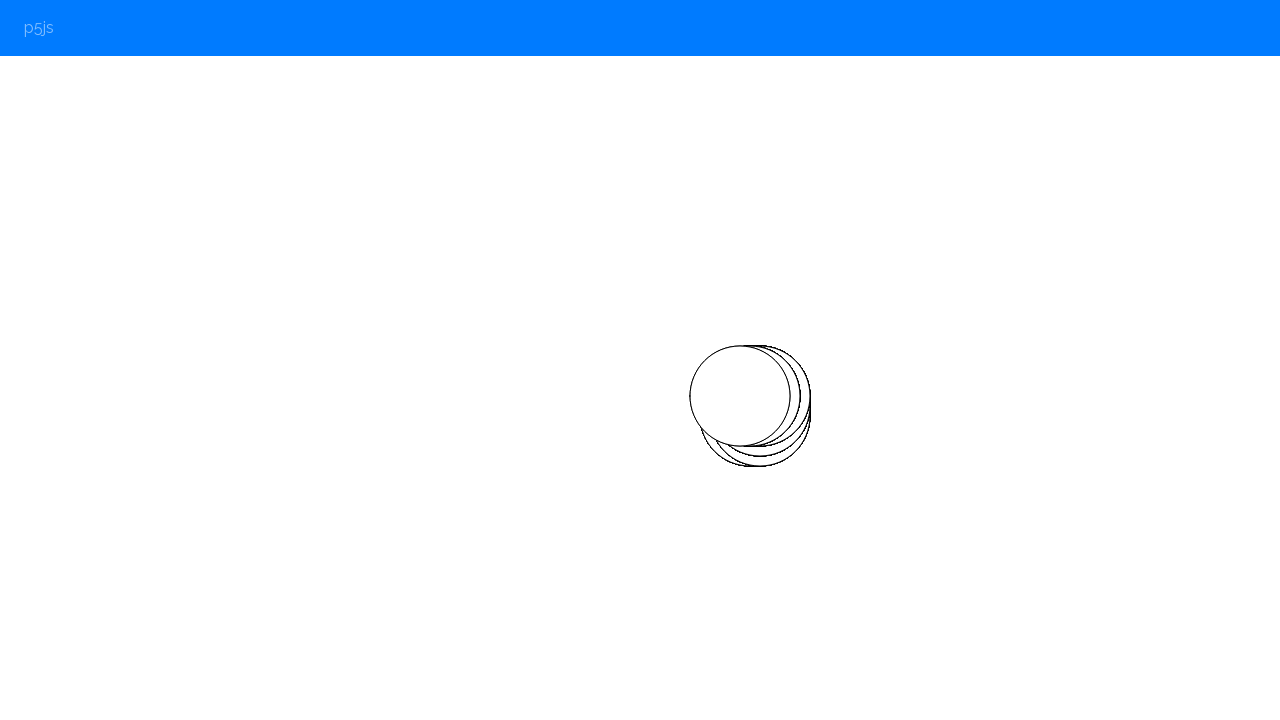

Waited 200ms for movement animation
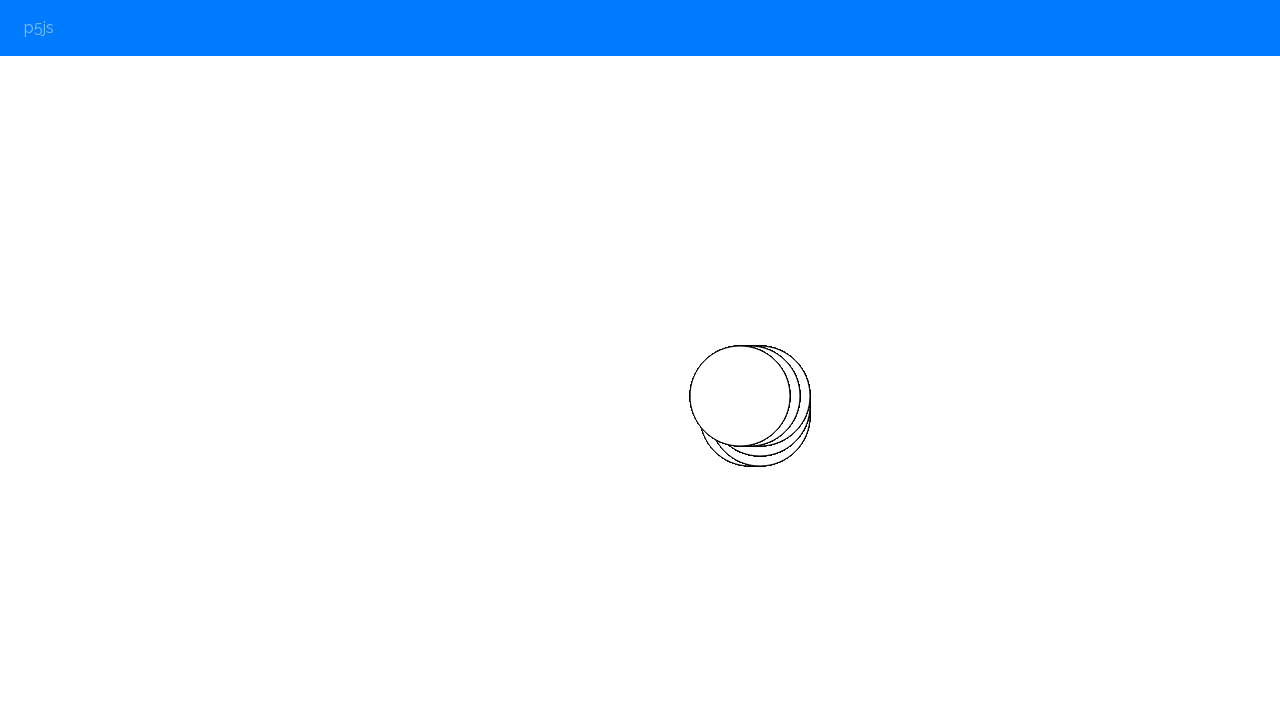

Pressed random arrow key: ArrowDown
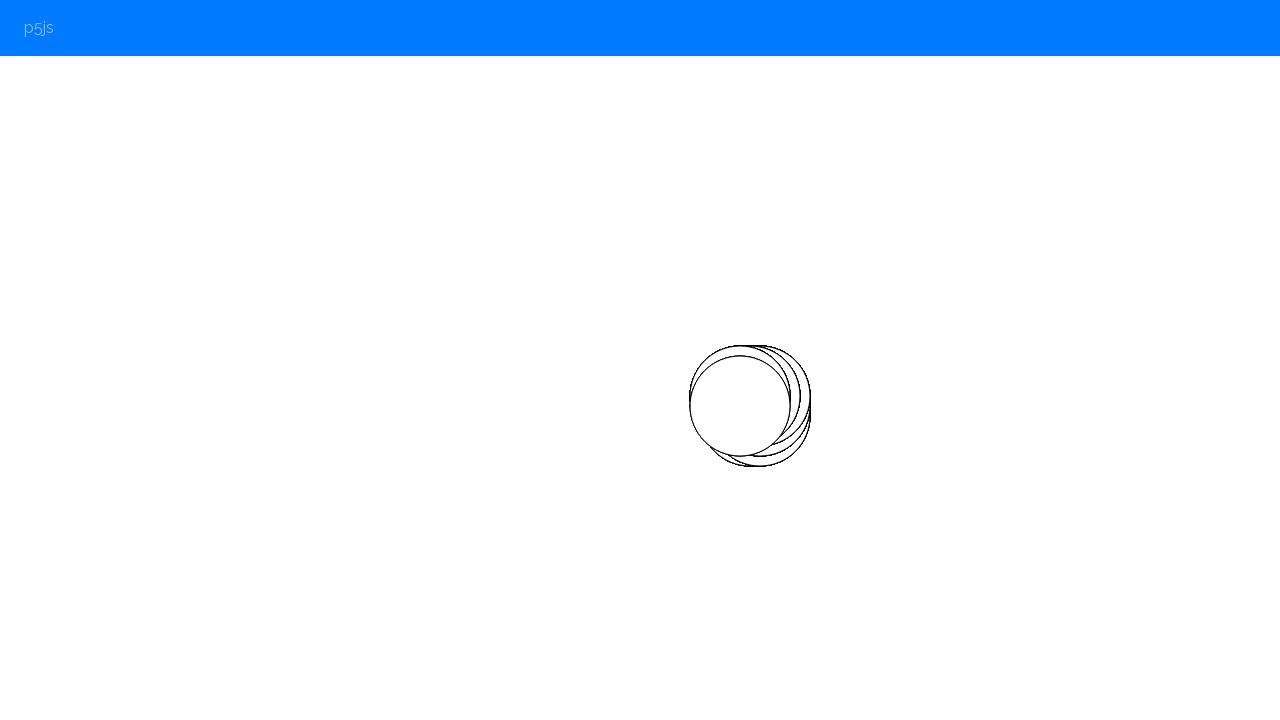

Waited 200ms for movement animation
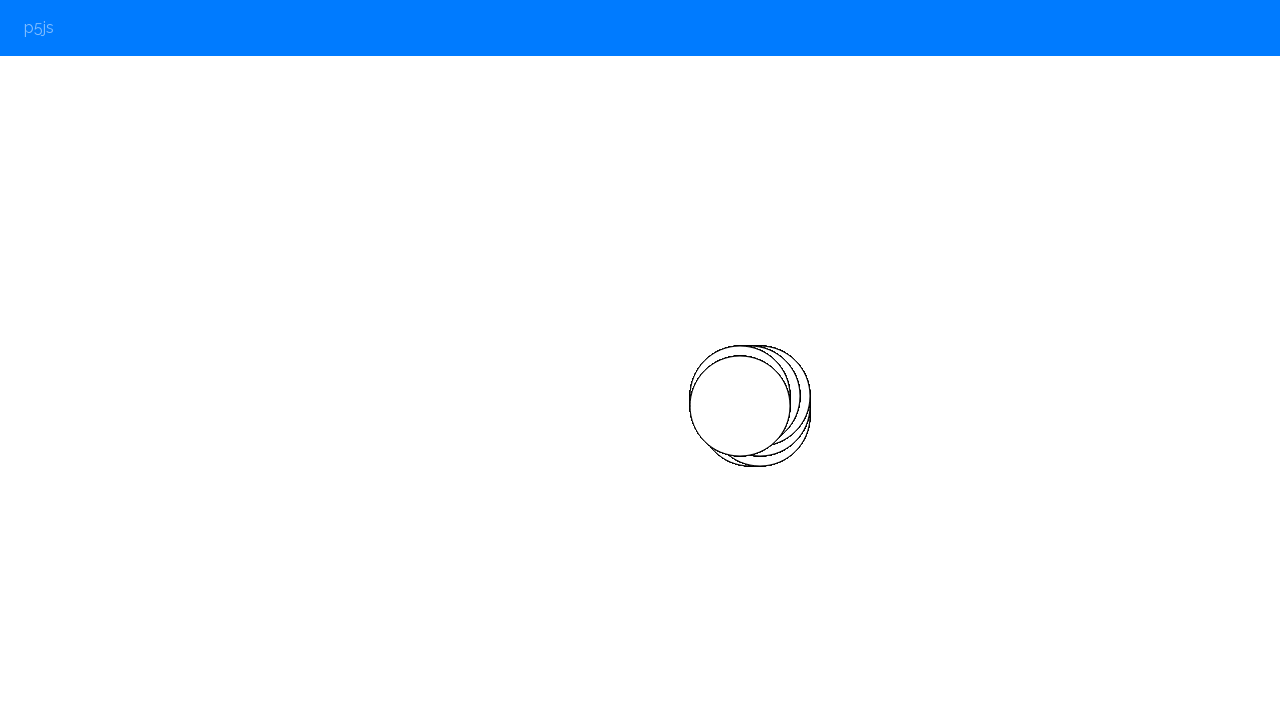

Pressed random arrow key: ArrowLeft
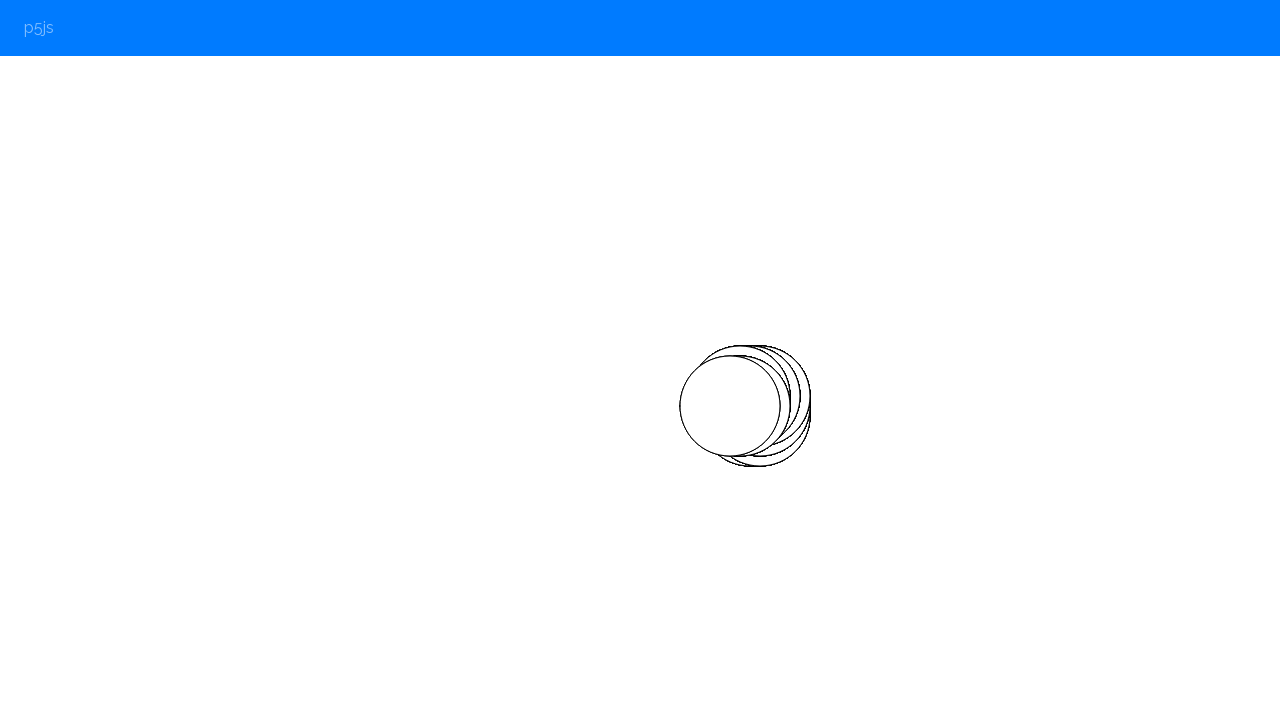

Waited 200ms for movement animation
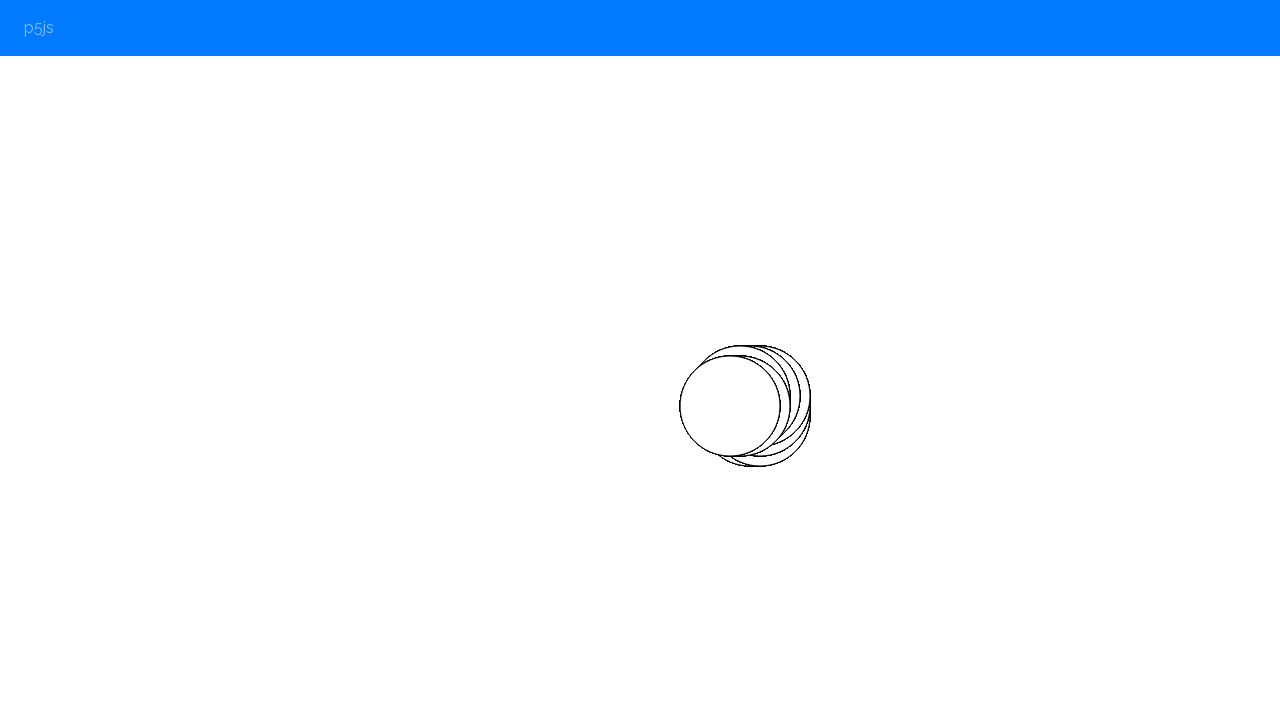

Pressed random arrow key: ArrowDown
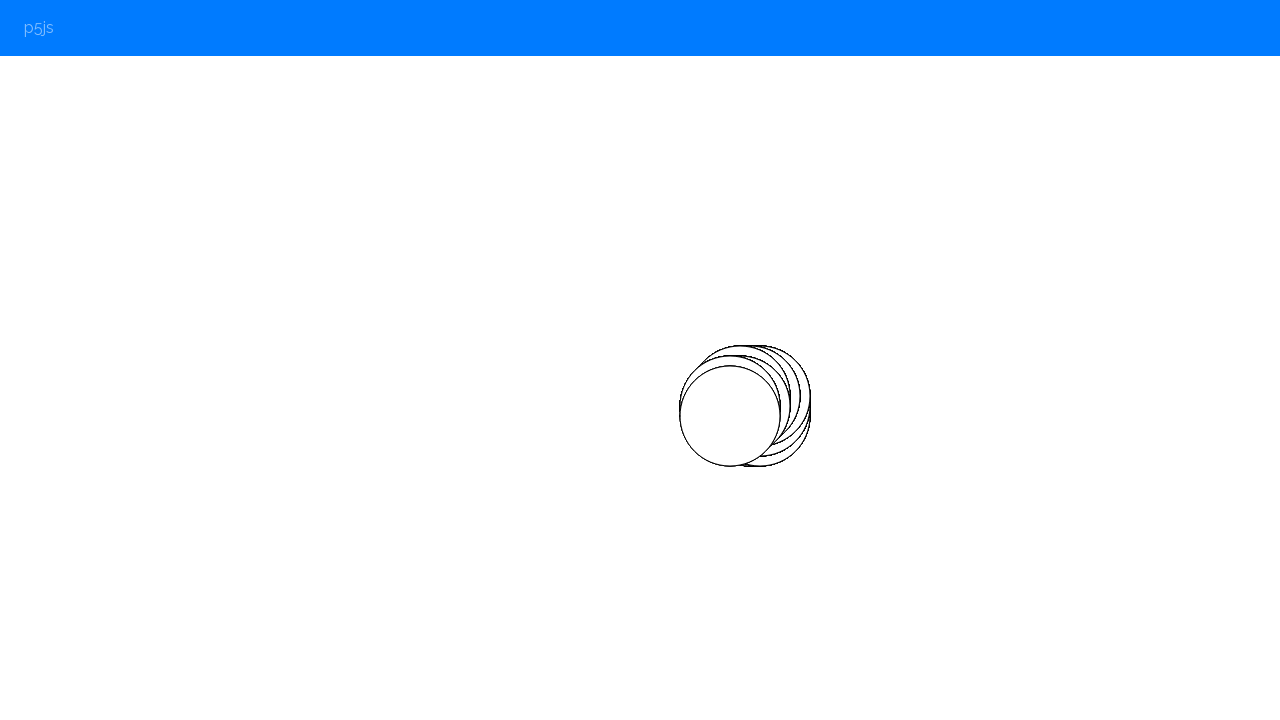

Waited 200ms for movement animation
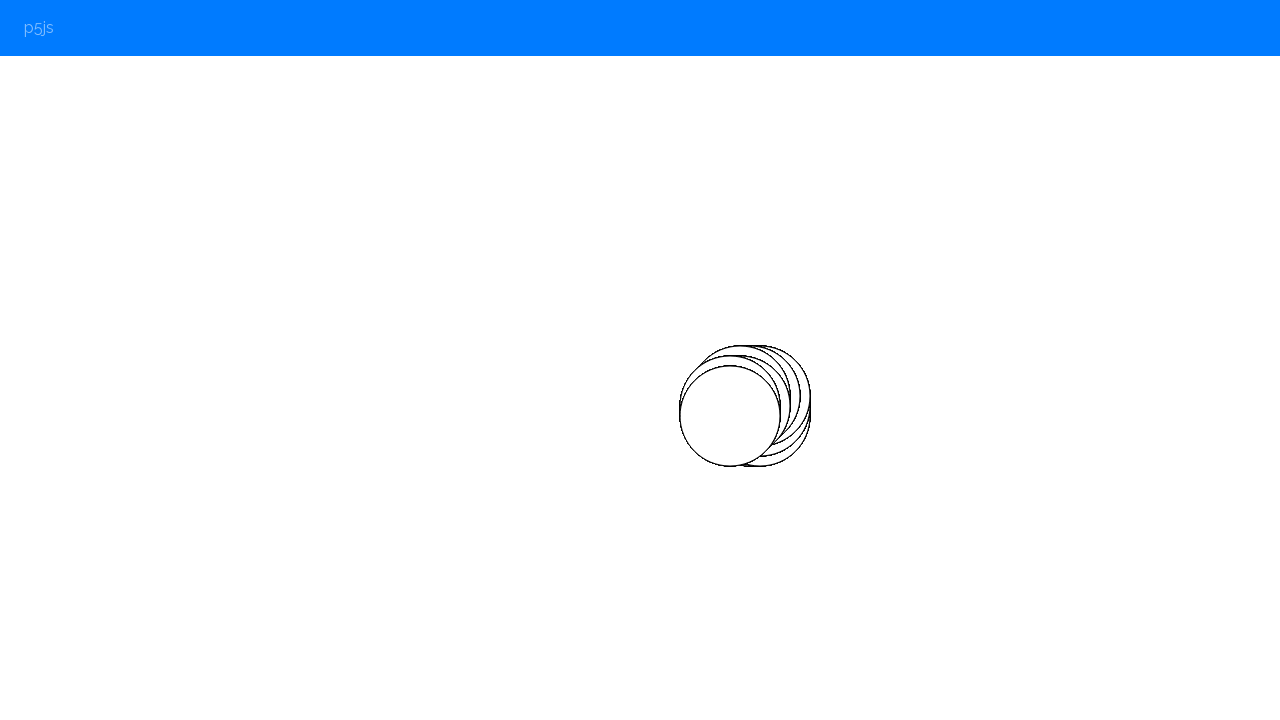

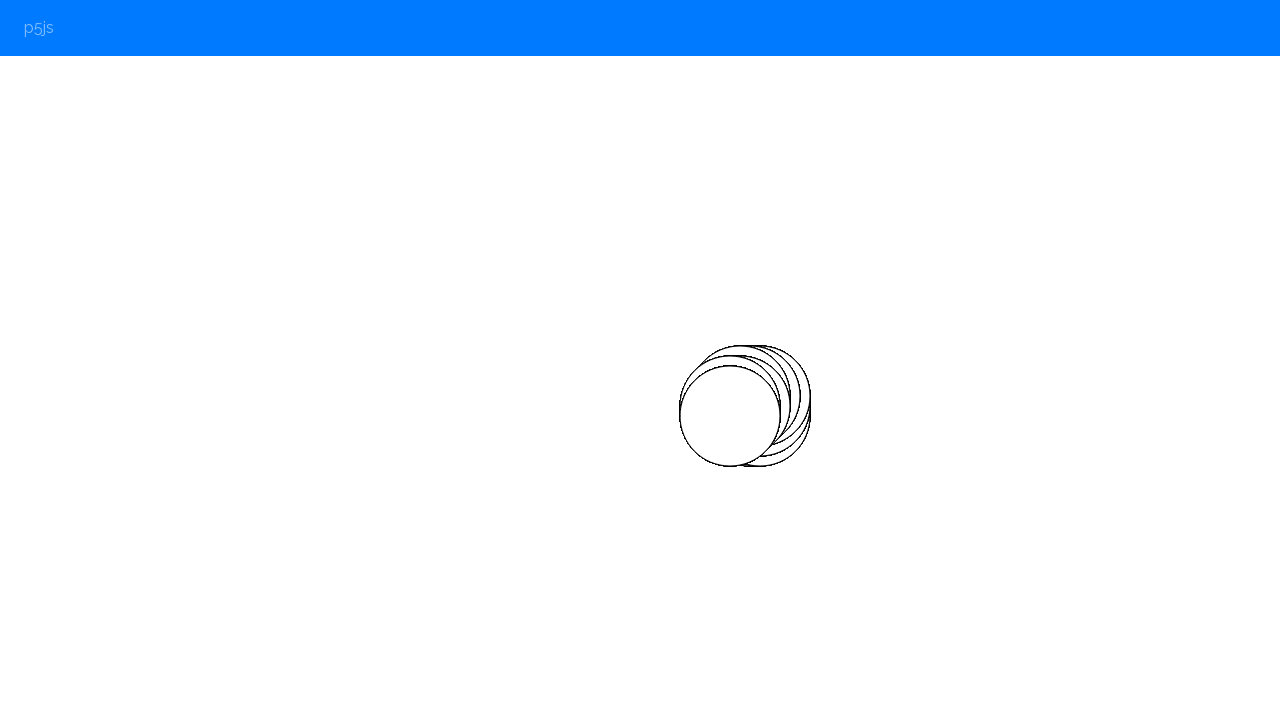